Tests filling a username input field on a demo form page and verifies the input value

Starting URL: https://demoqa.com/text-box

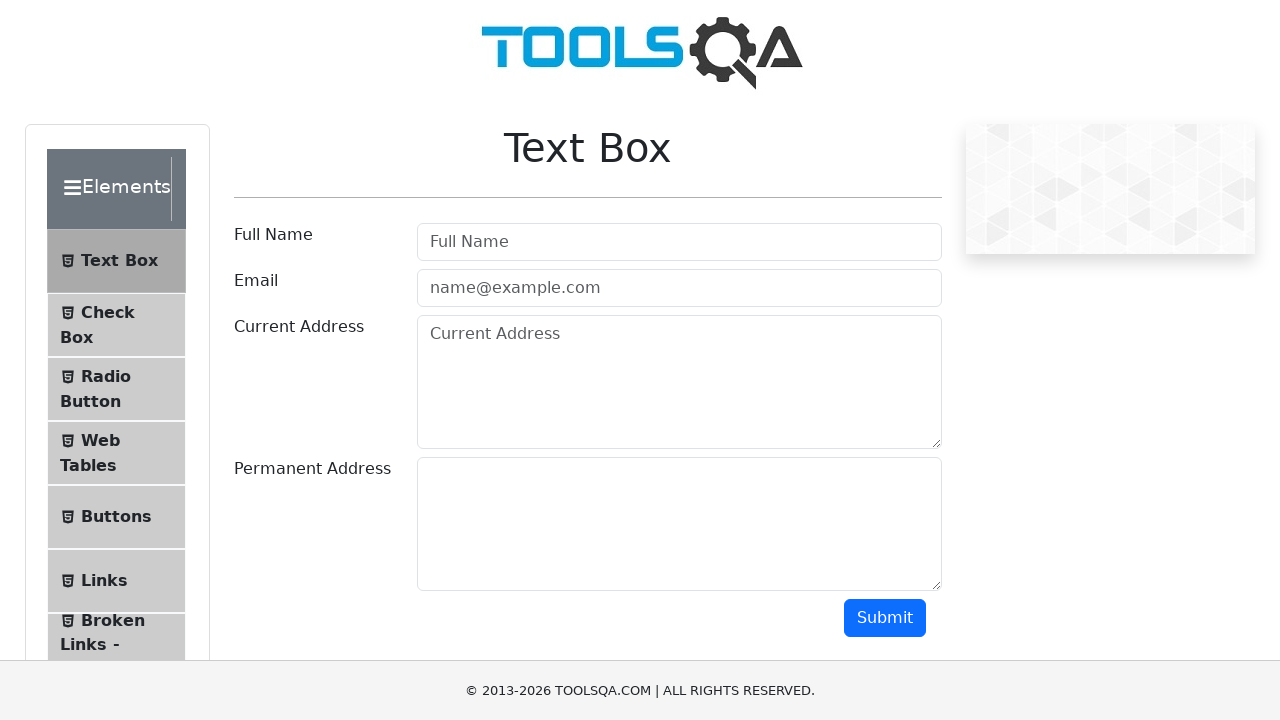

Navigated to demo form page at https://demoqa.com/text-box
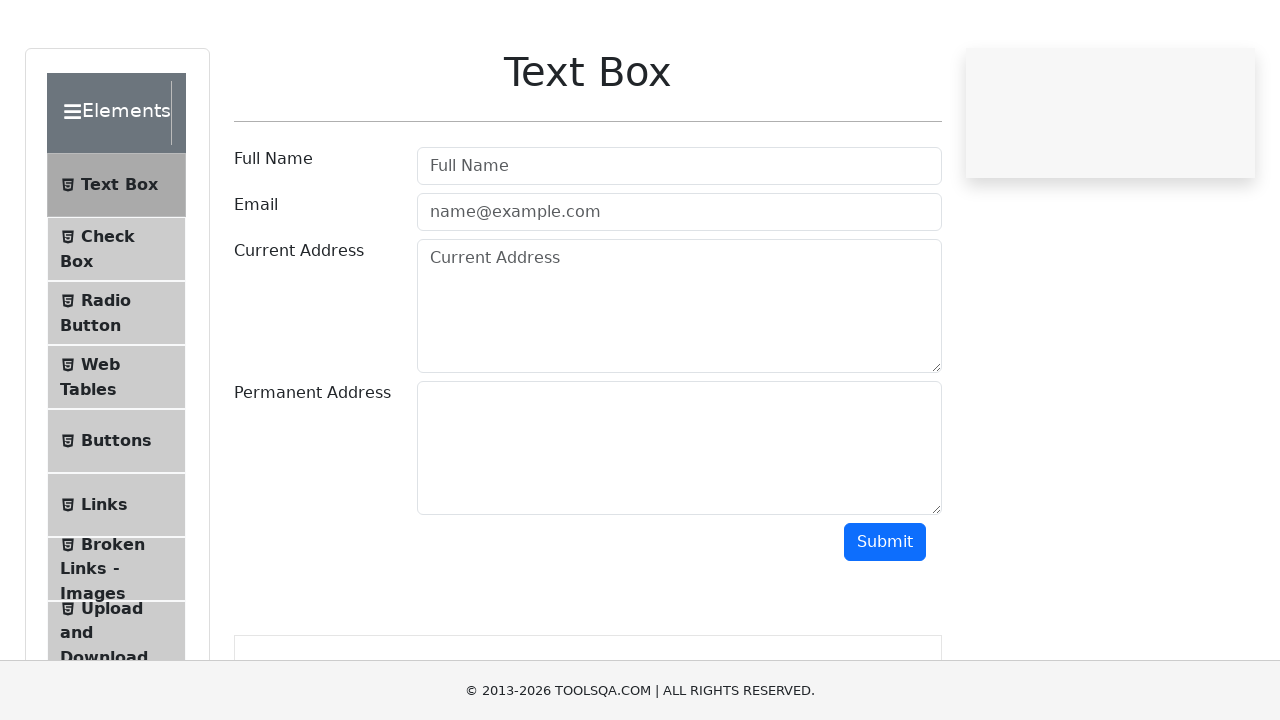

Filled username input field with 'Labas' on #userName
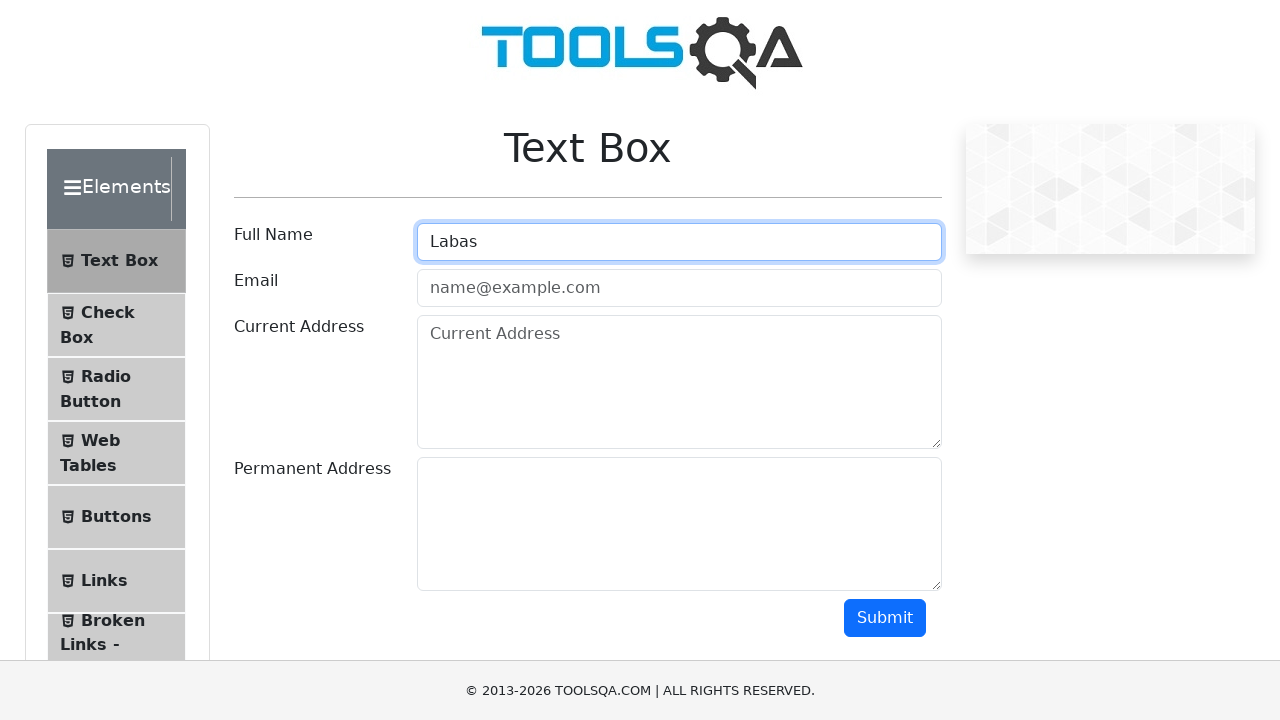

Verified username input field is present and loaded
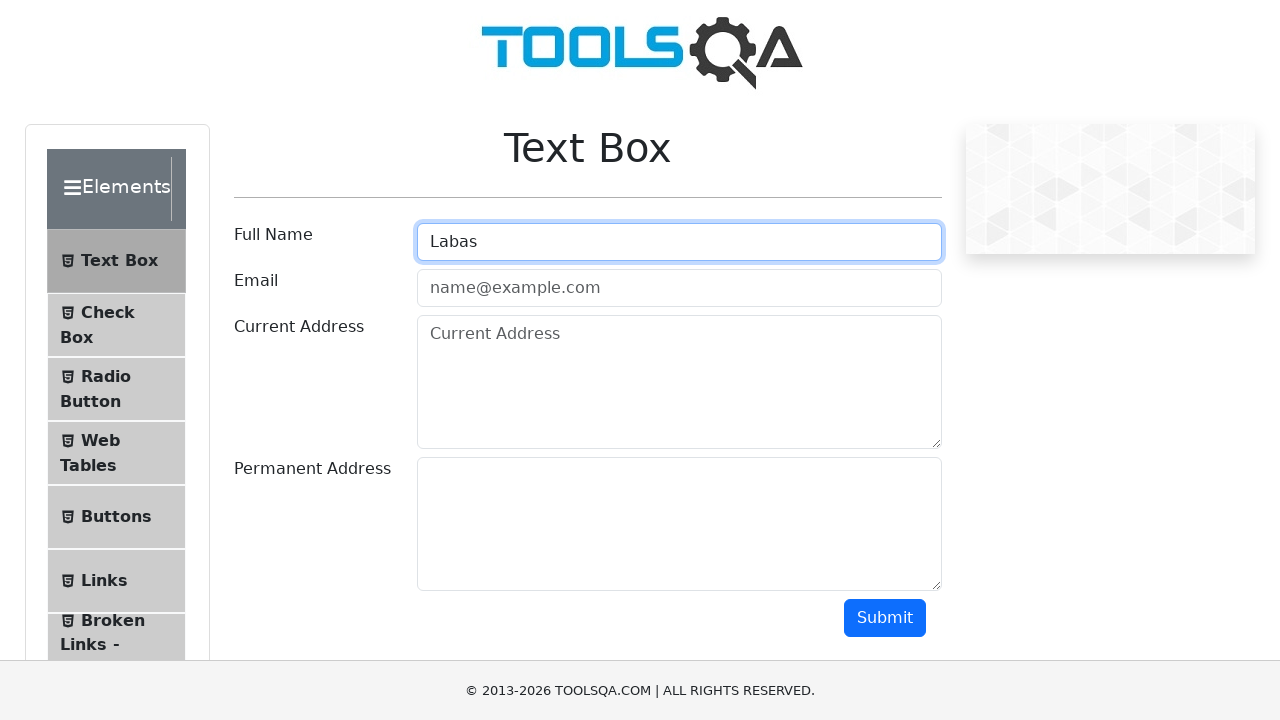

Asserted that username input field contains 'Labas'
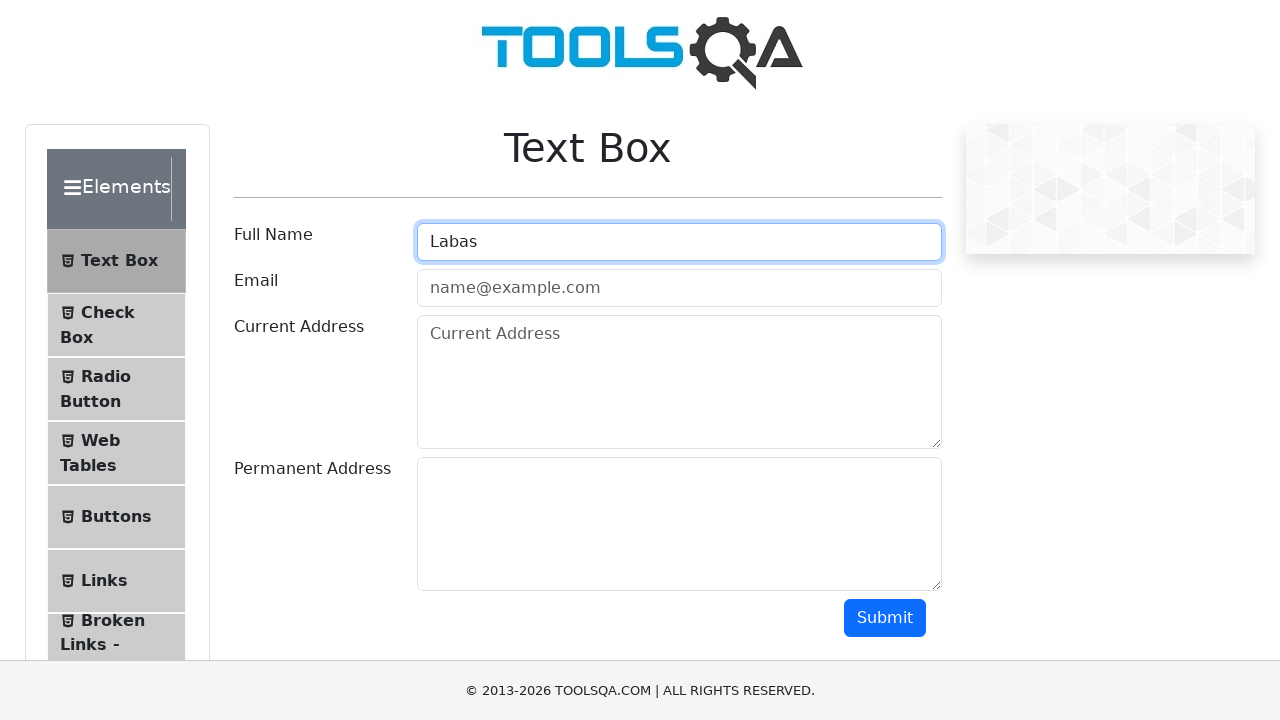

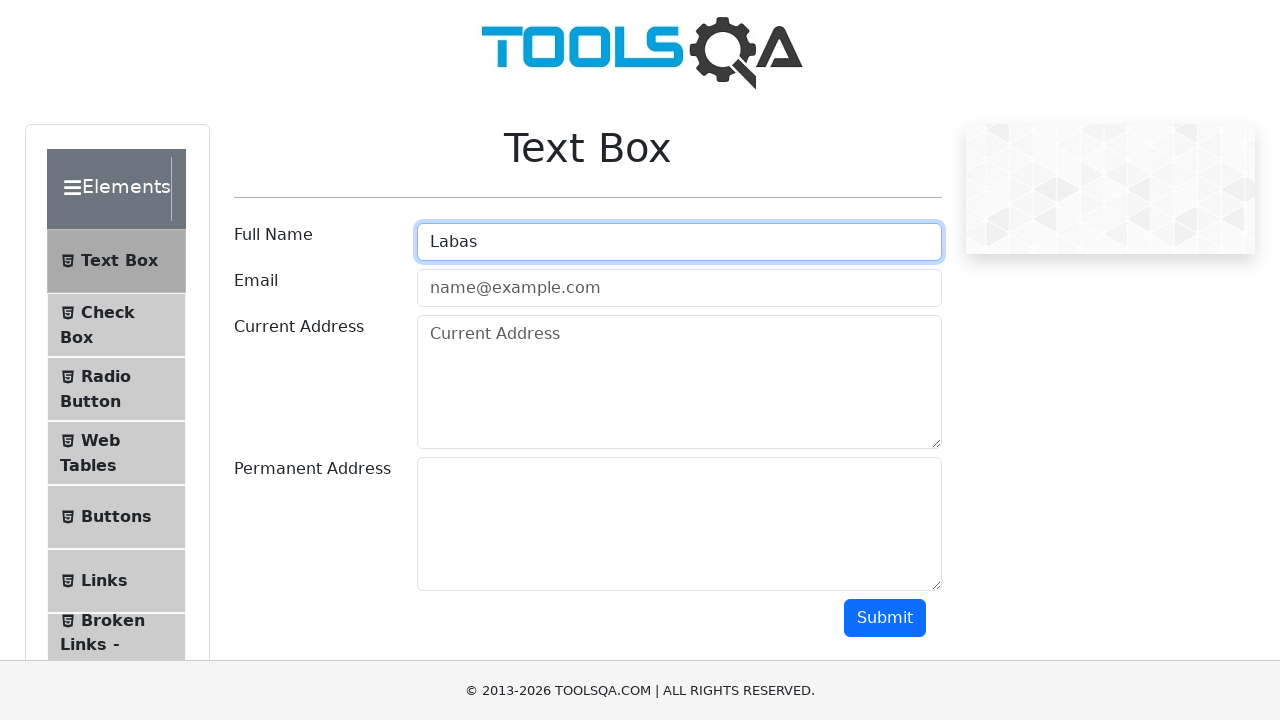